Tests clicking a button with dynamic class attributes and handling alert dialogs multiple times

Starting URL: http://uitestingplayground.com/classattr

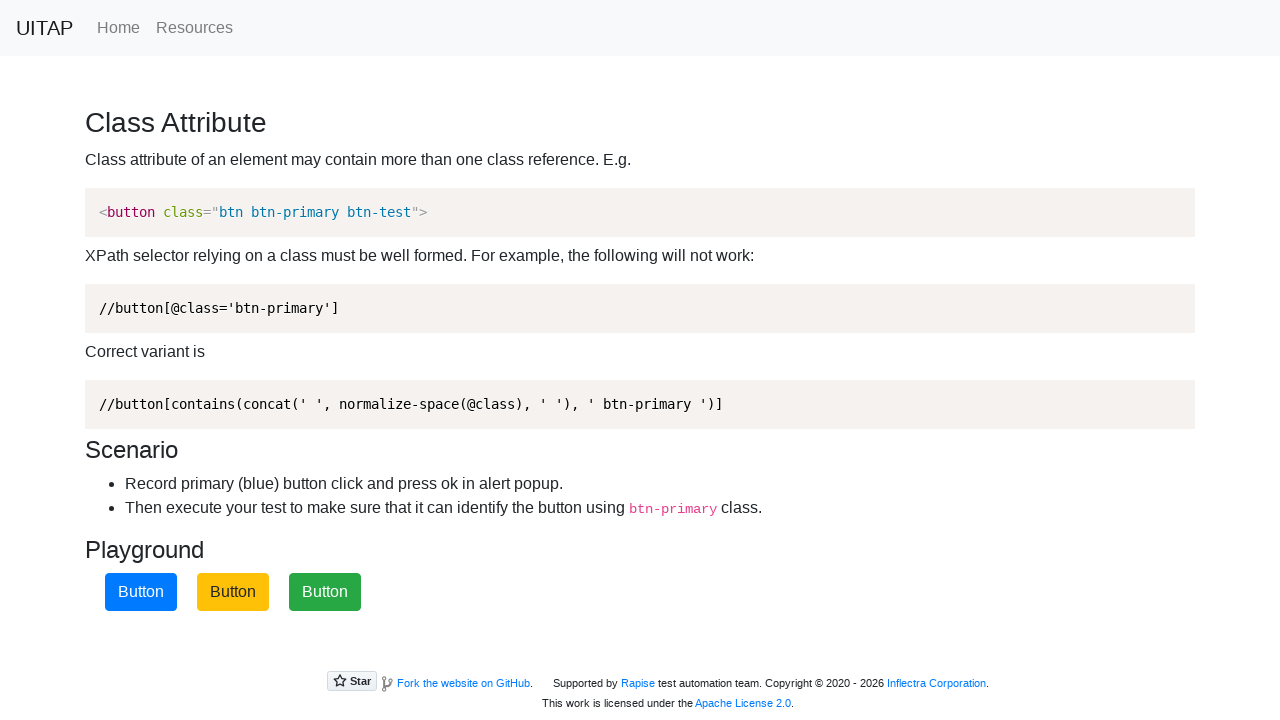

Clicked button with dynamic primary class (iteration 1) at (141, 592) on .btn-primary
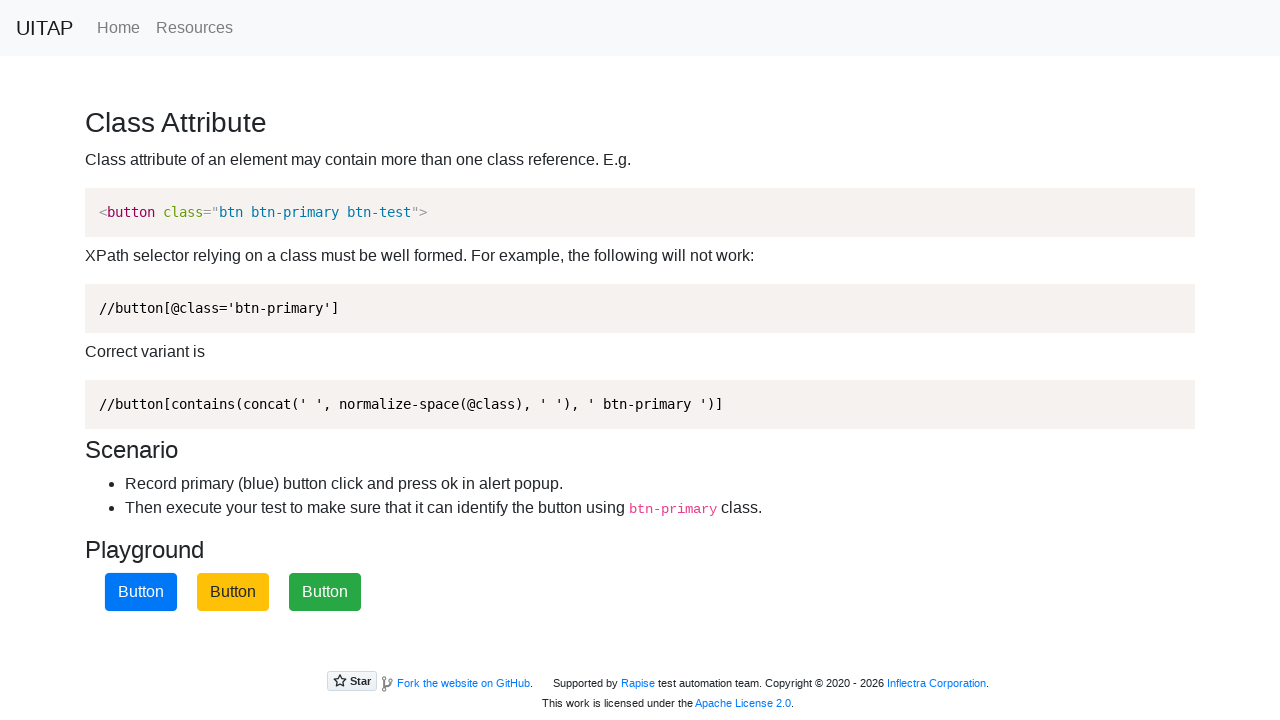

Set up alert dialog handler to accept dialogs (iteration 1)
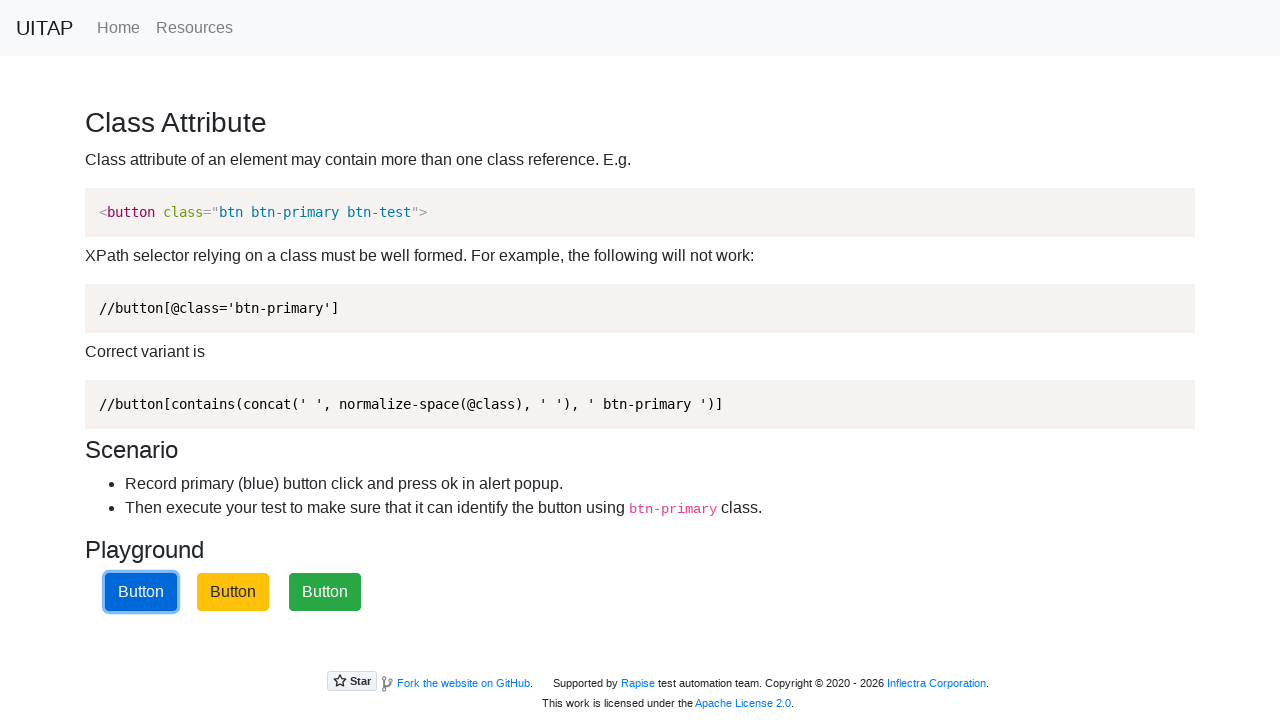

Navigated to class attribute test page (iteration 2)
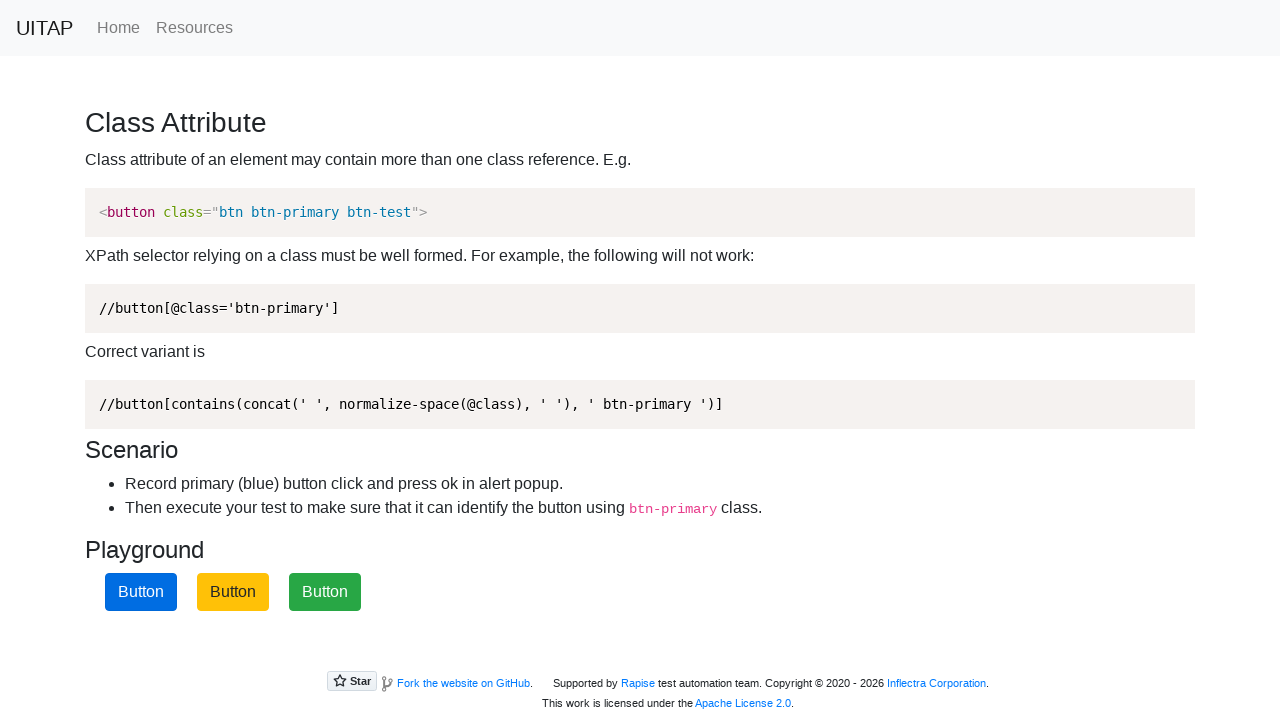

Clicked button with dynamic primary class (iteration 2) at (141, 592) on .btn-primary
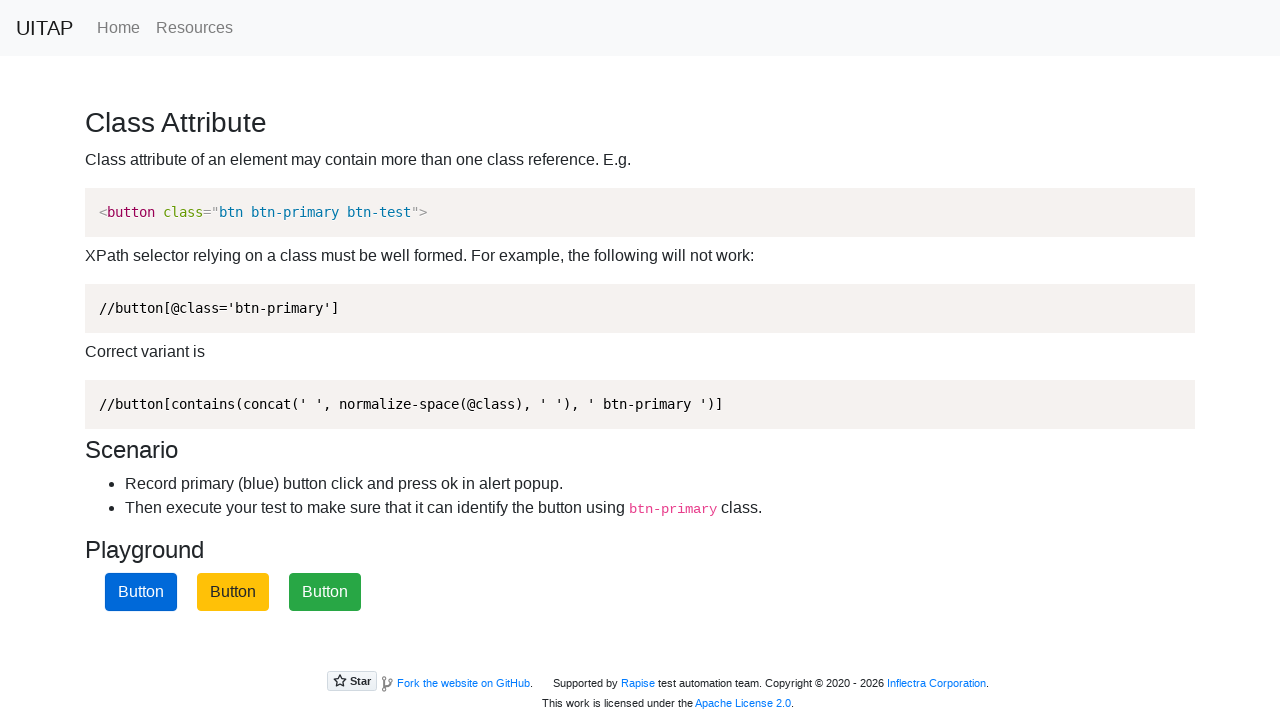

Set up alert dialog handler to accept dialogs (iteration 2)
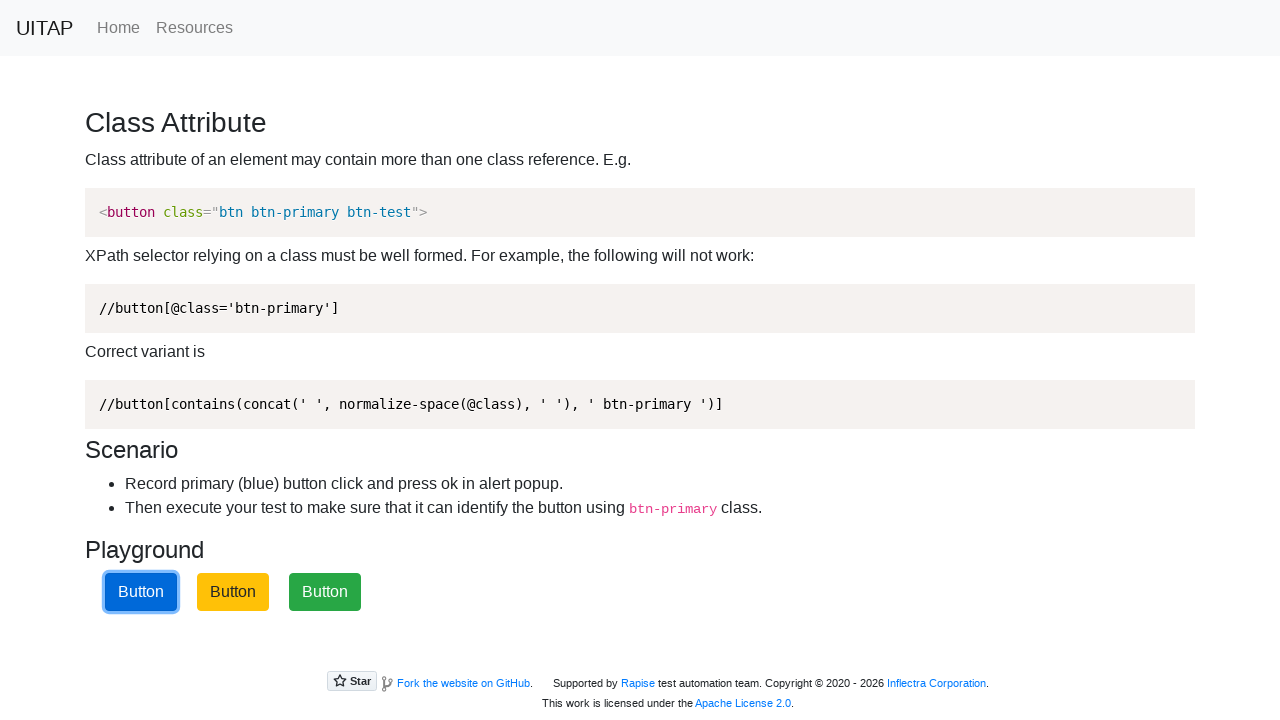

Navigated to class attribute test page (iteration 3)
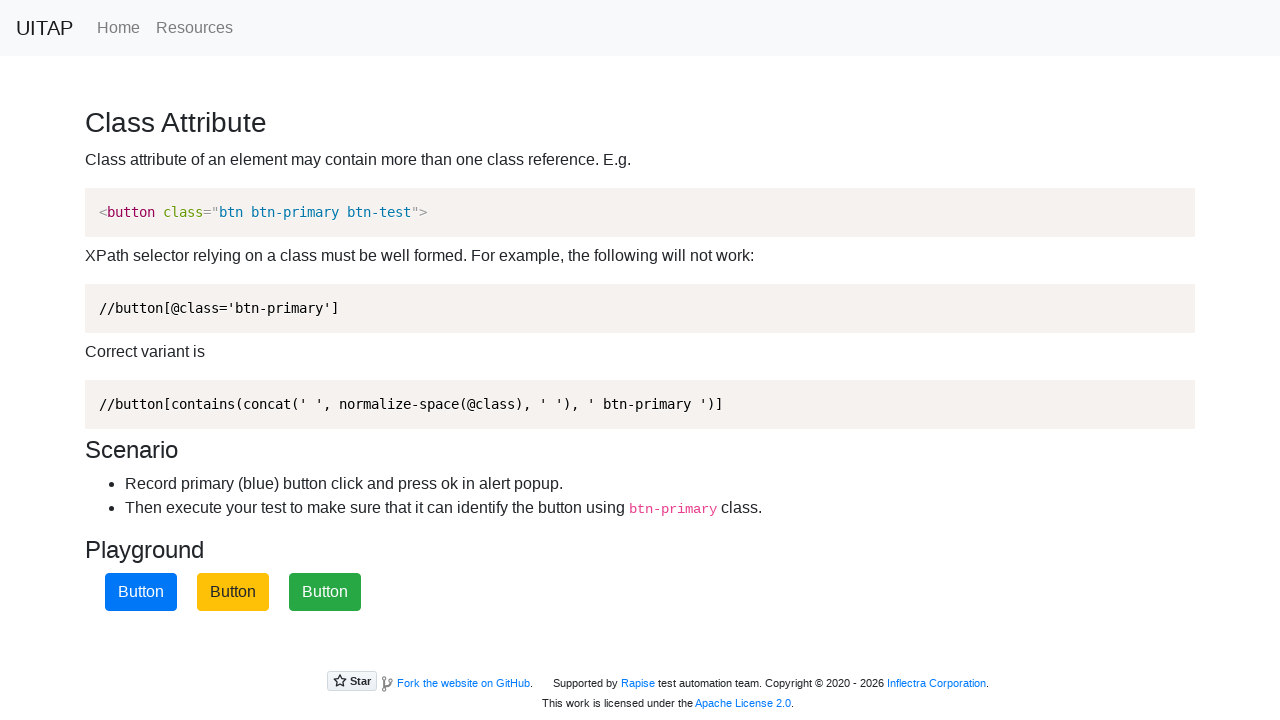

Clicked button with dynamic primary class (iteration 3) at (141, 592) on .btn-primary
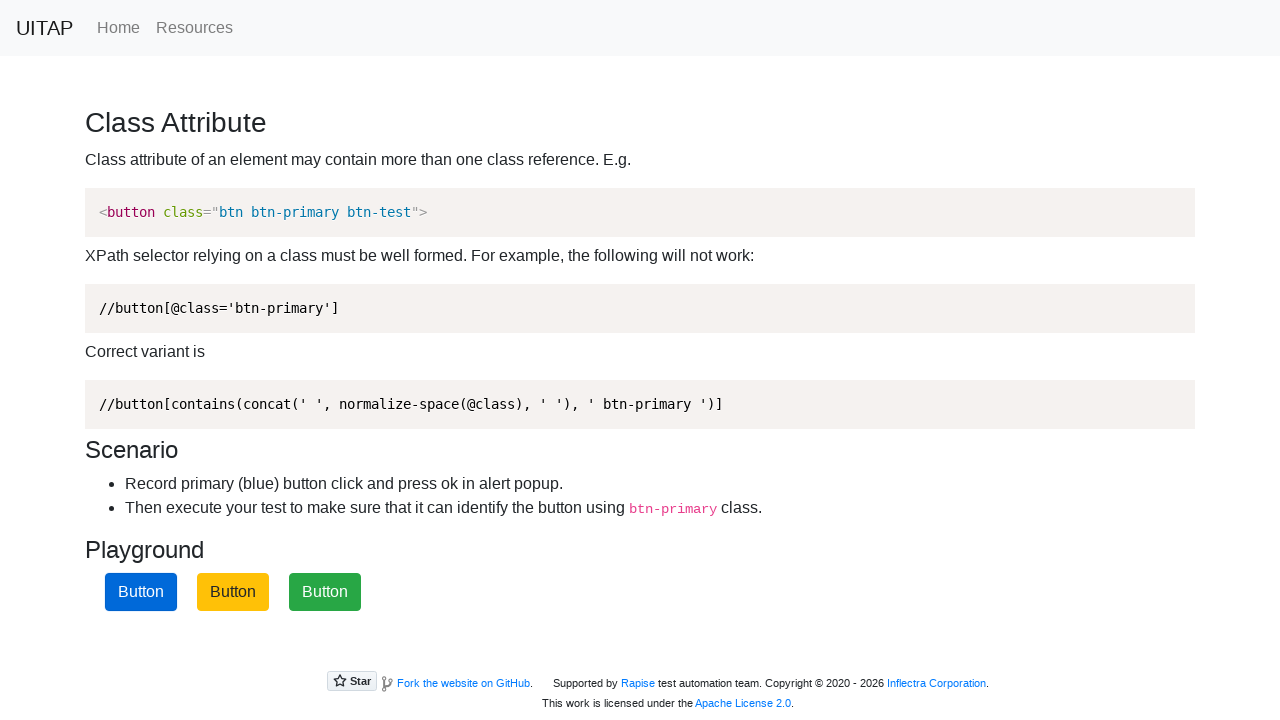

Set up alert dialog handler to accept dialogs (iteration 3)
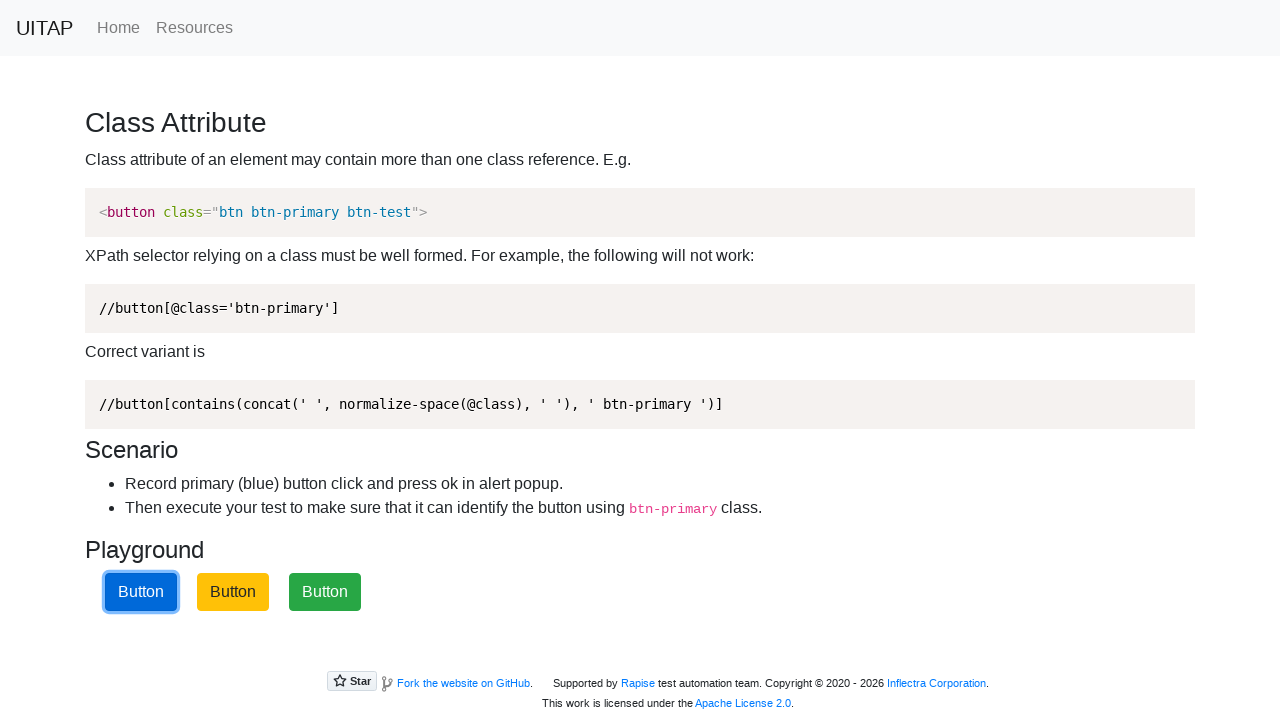

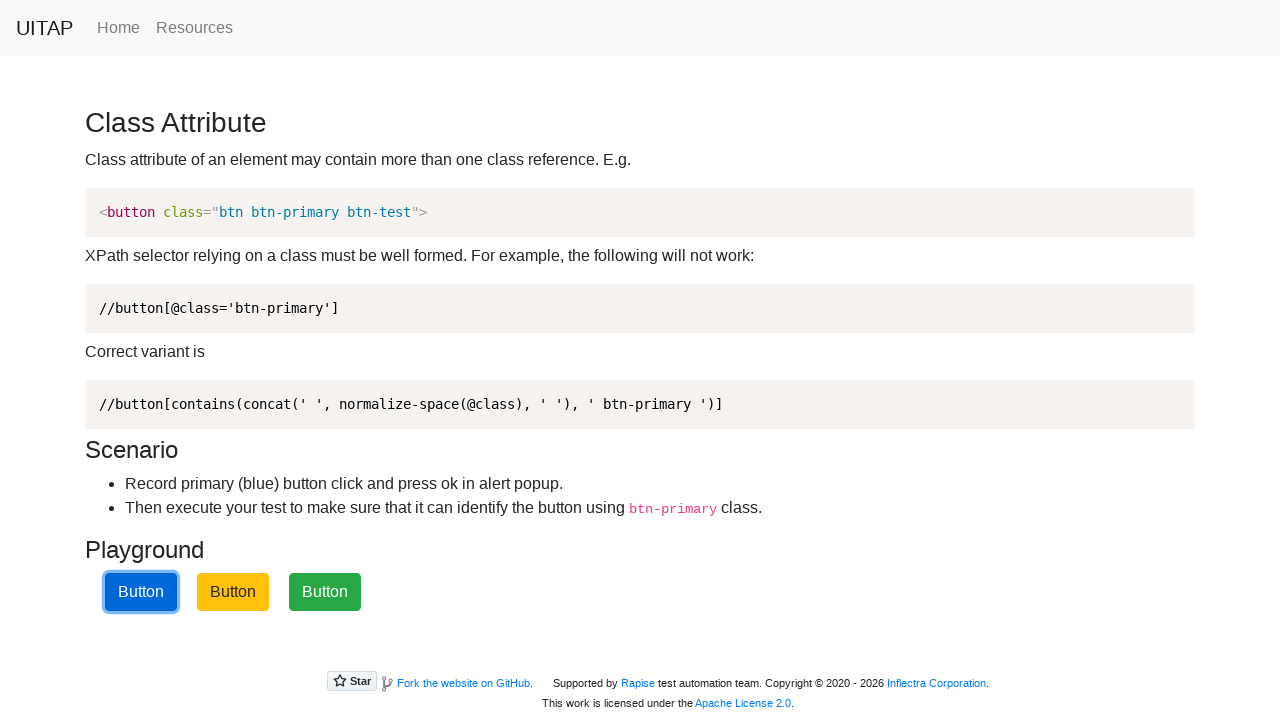